Navigates to Random User Generator website and clicks on the name field to display a random user name

Starting URL: https://randomuser.me/

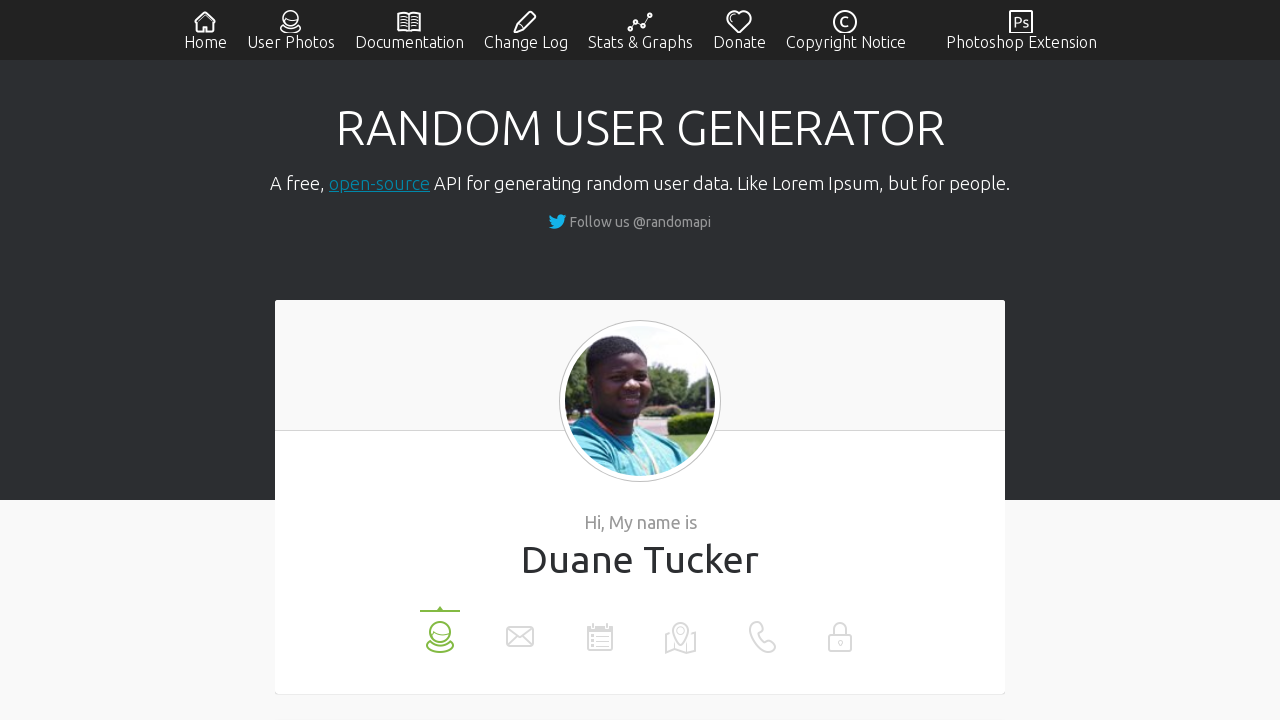

Navigated to Random User Generator website
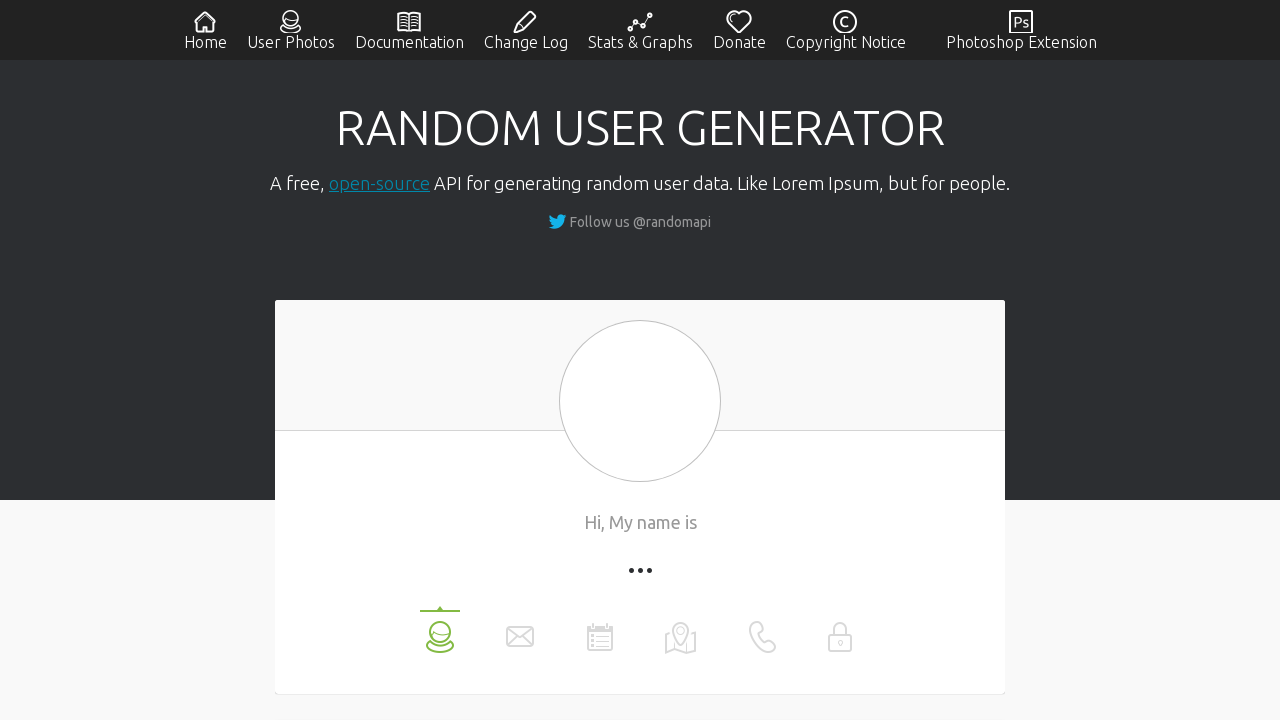

Clicked on the name field to display a random user name at (440, 630) on xpath=//li[@data-label='name']
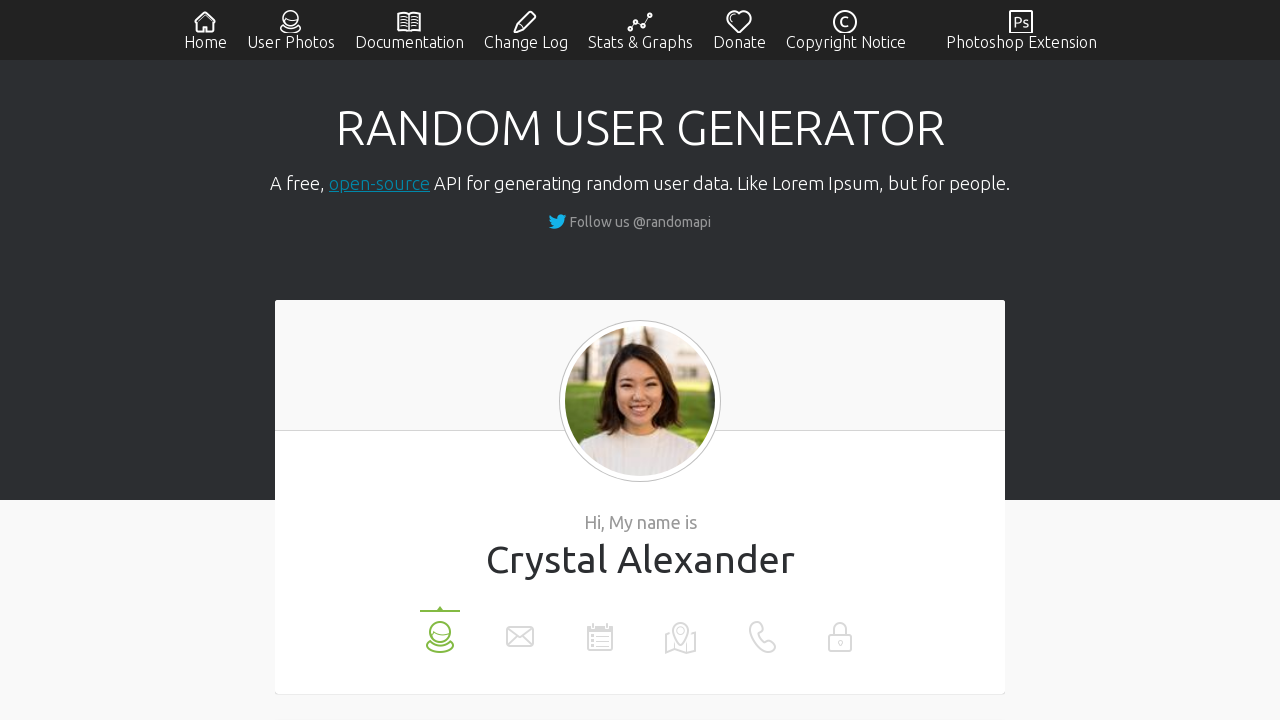

Random user name displayed in the user value field
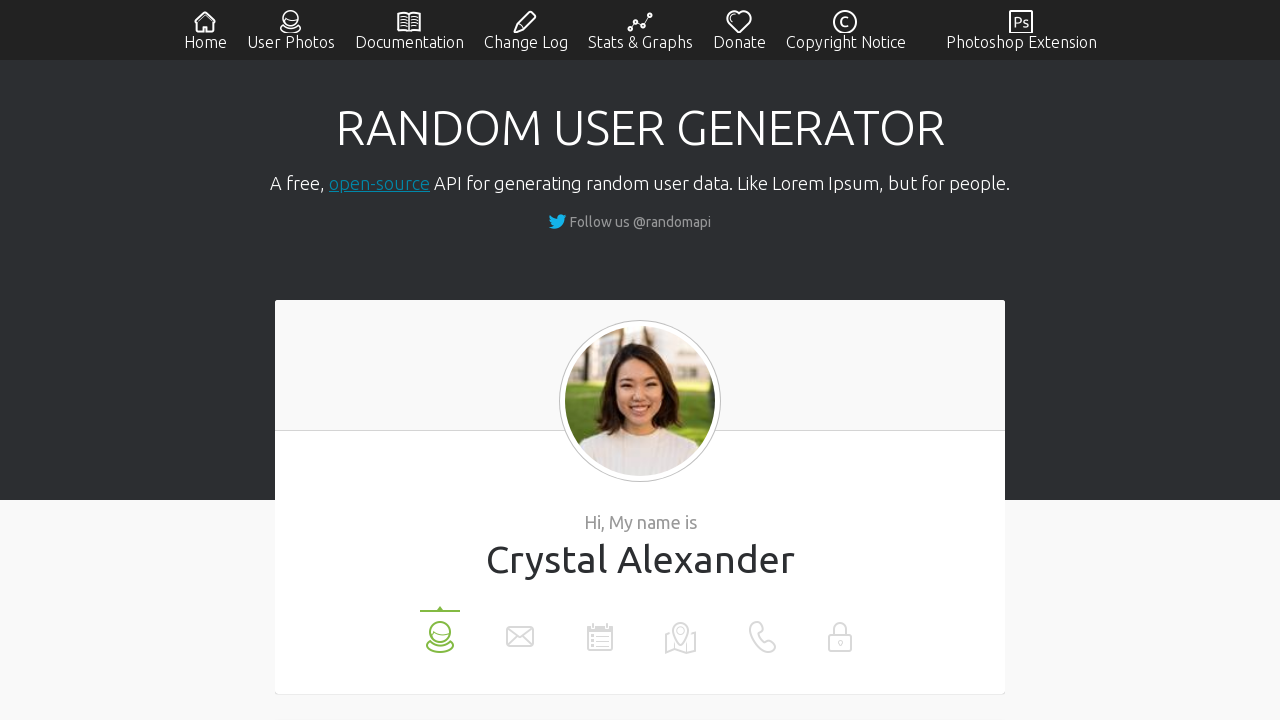

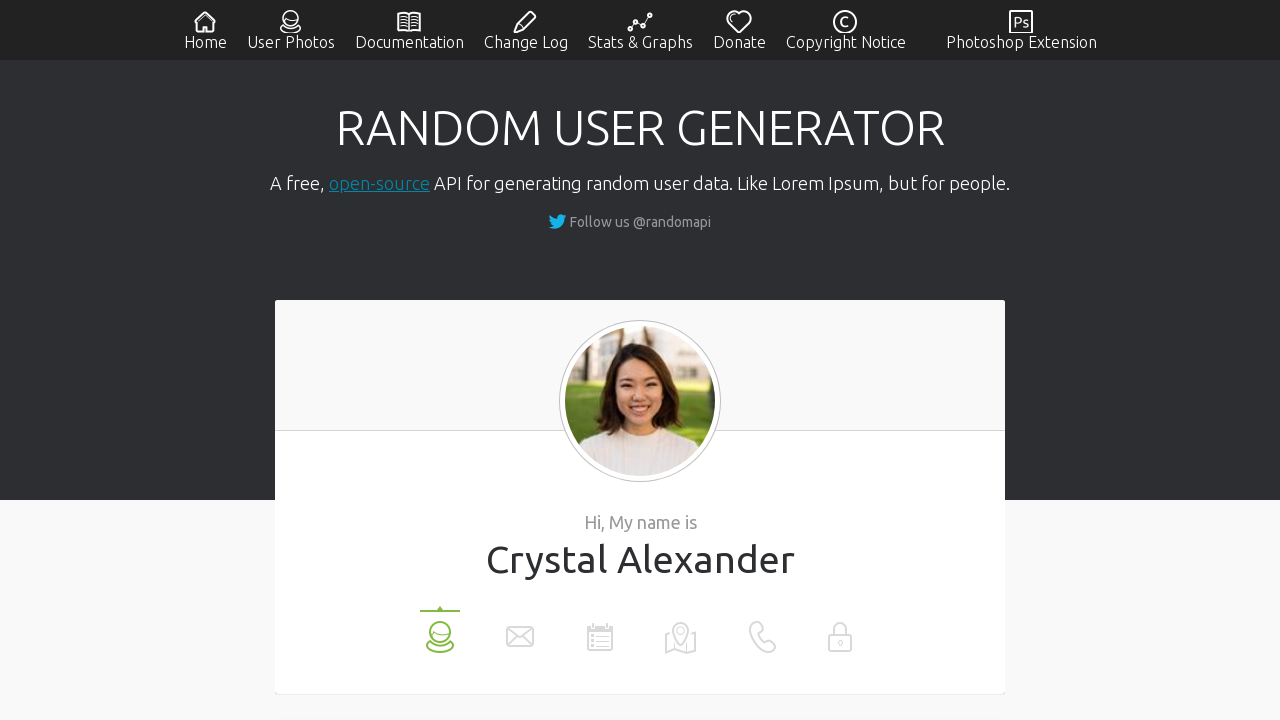